Tests multiple browser window handling by clicking a link that opens a new window, then switching between the parent and child windows to verify page titles.

Starting URL: https://the-internet.herokuapp.com/

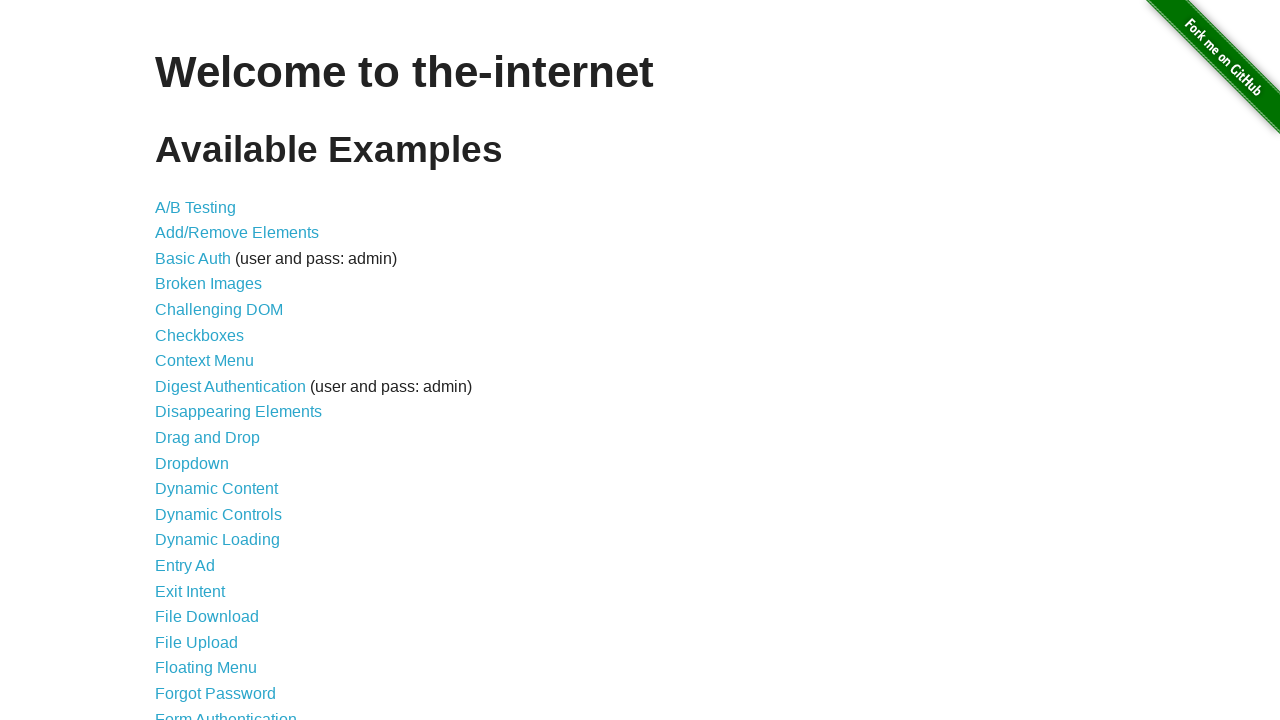

Clicked on 'Multiple Windows' link at (218, 369) on text=Multiple Windows
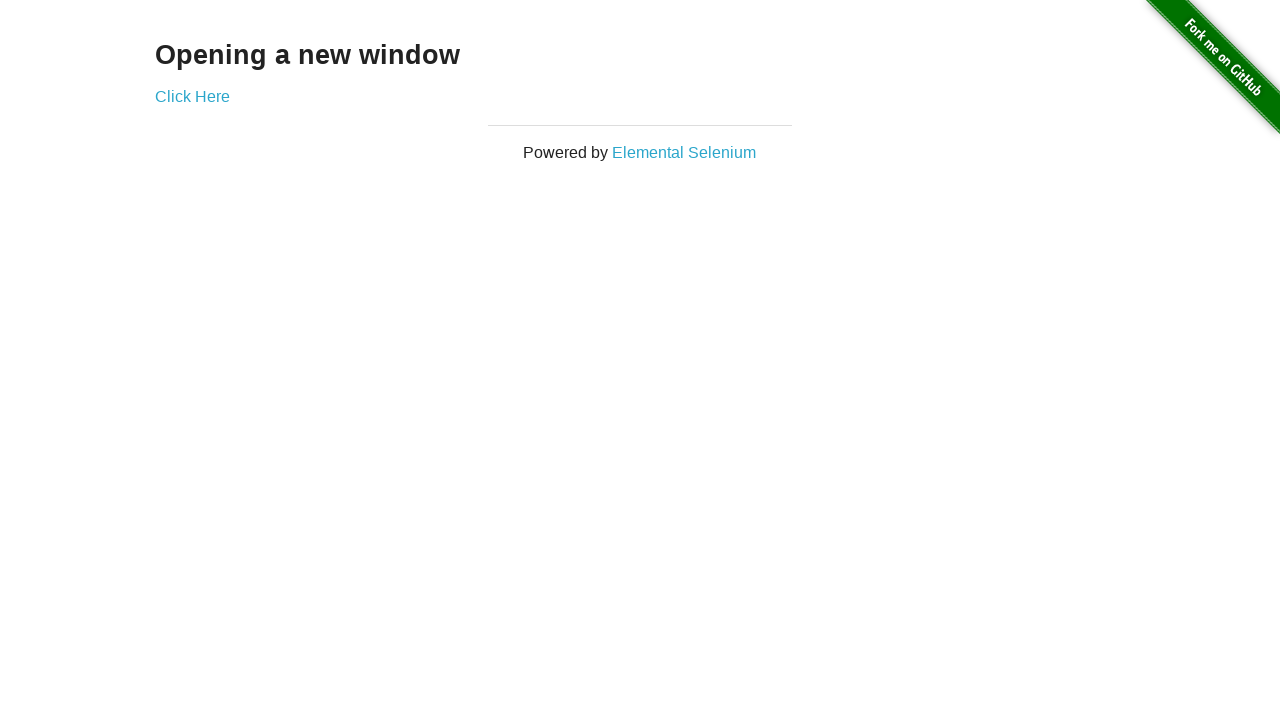

Clicked on 'click here' link to open new window at (192, 96) on xpath=//*[@id='content']/div/a
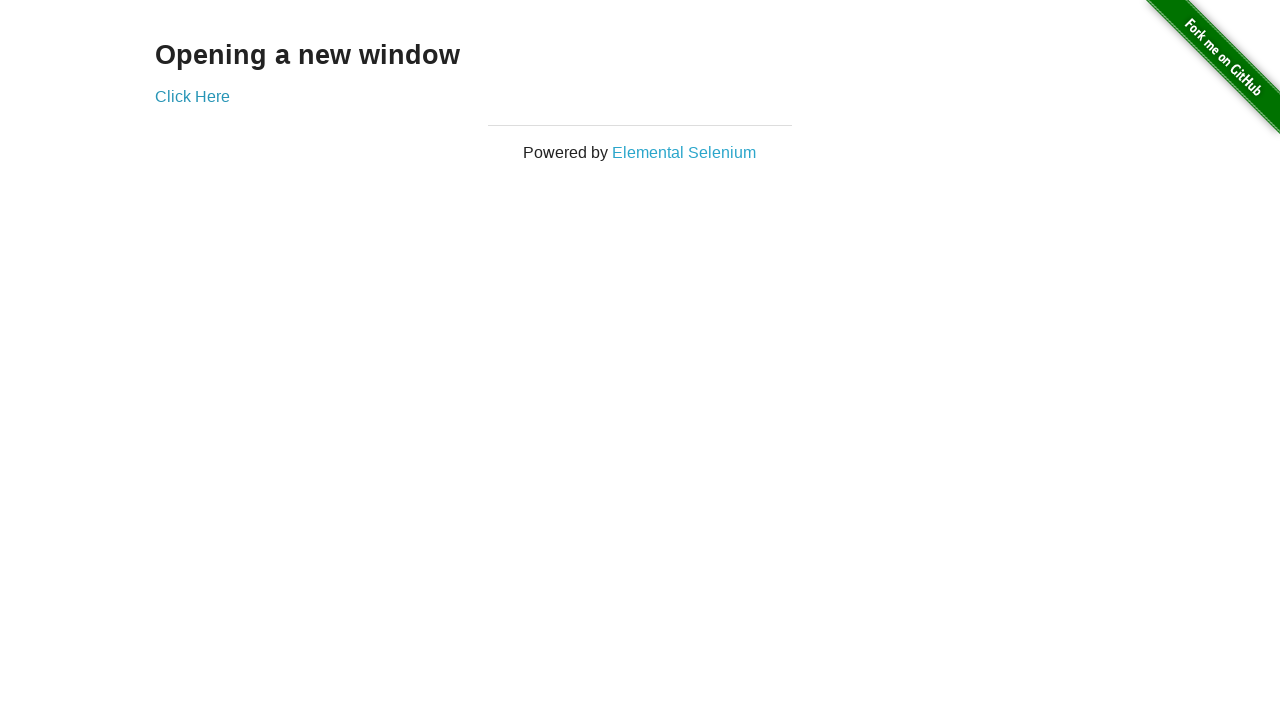

Captured new child window
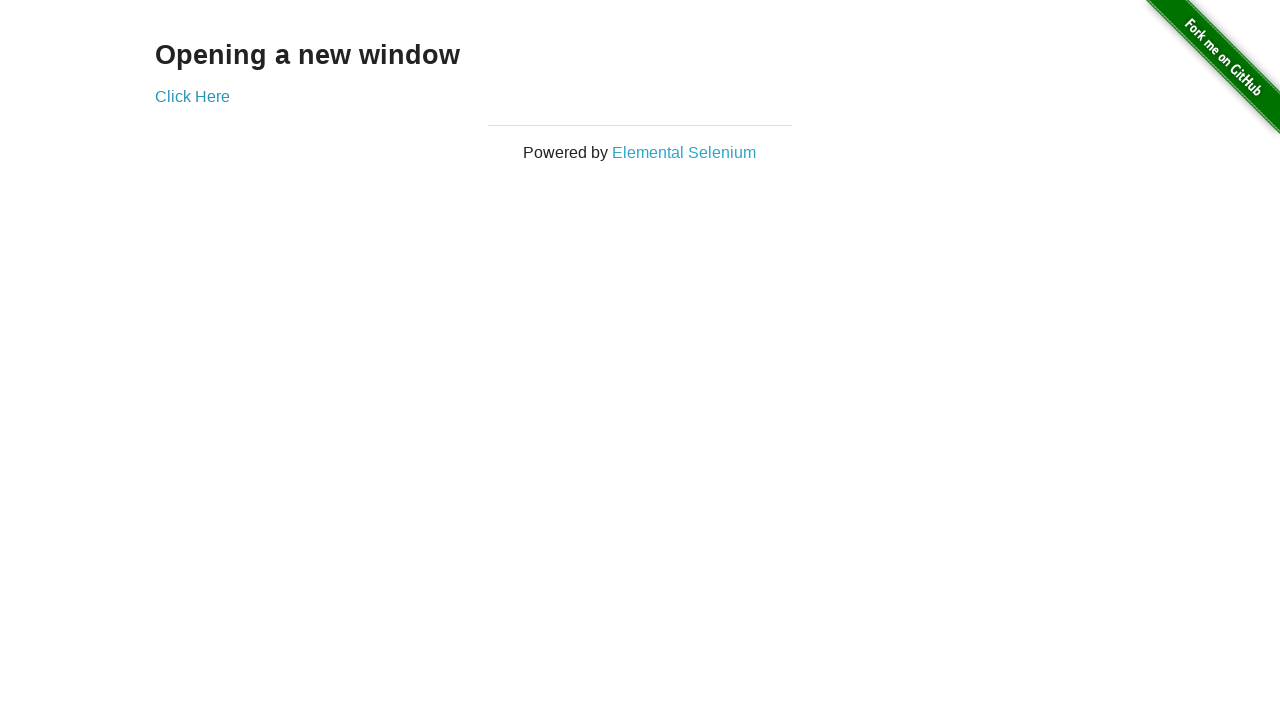

Child window finished loading
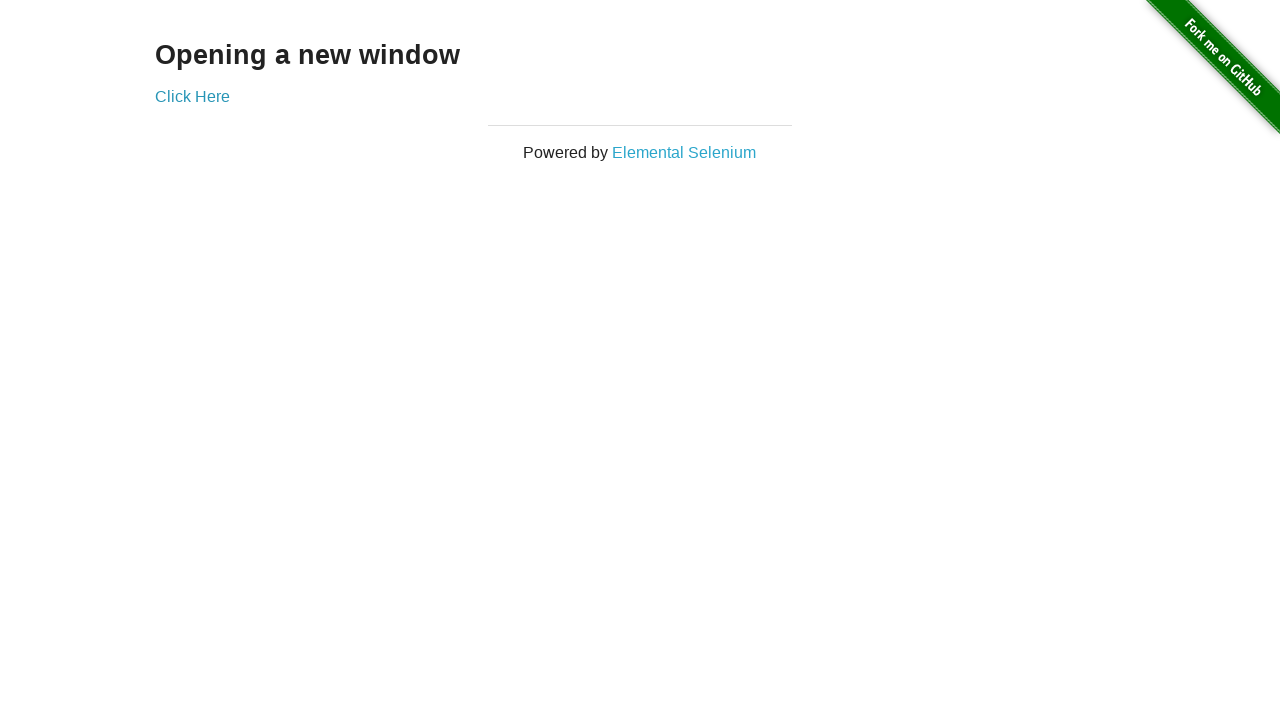

Retrieved parent window title: The Internet
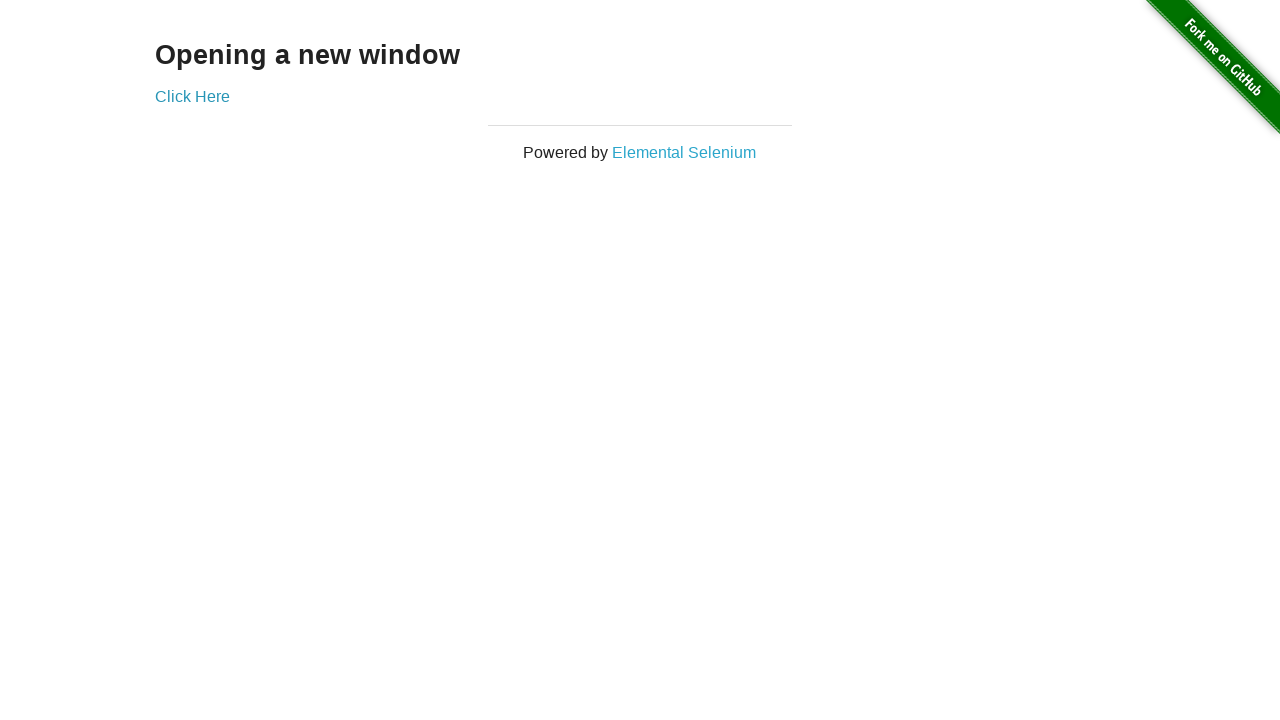

Retrieved child window title: New Window
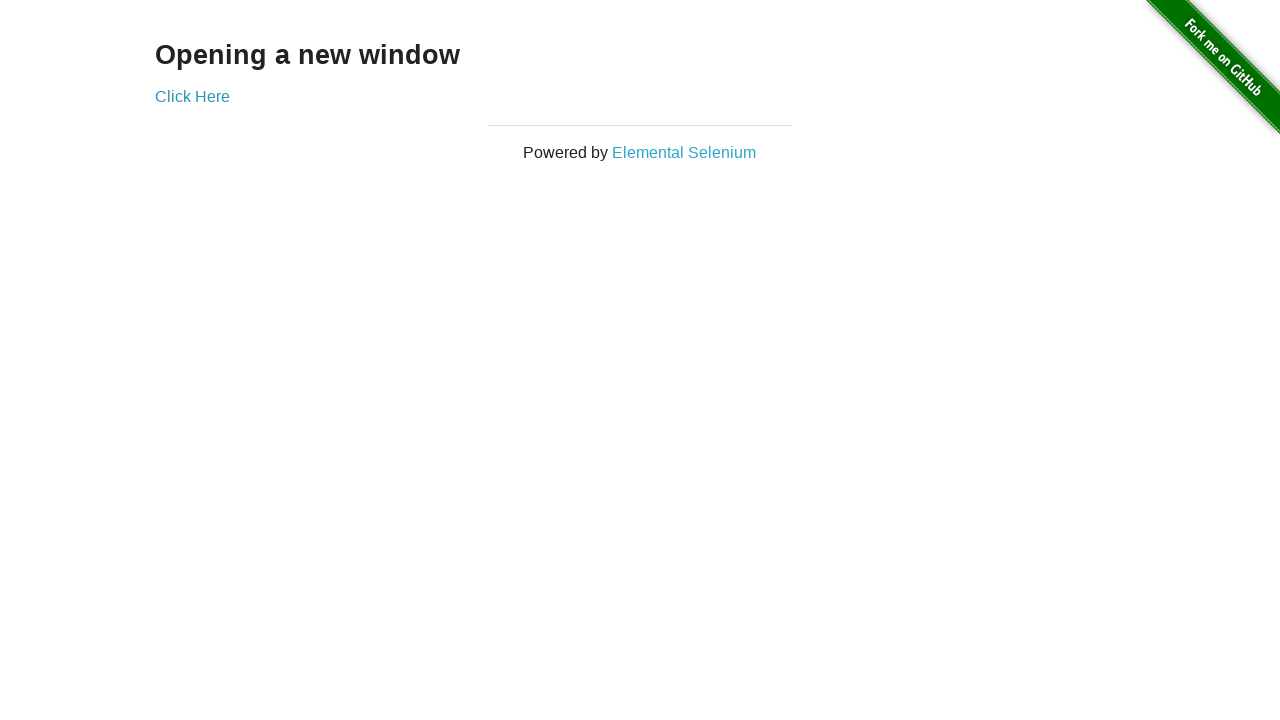

Closed child window
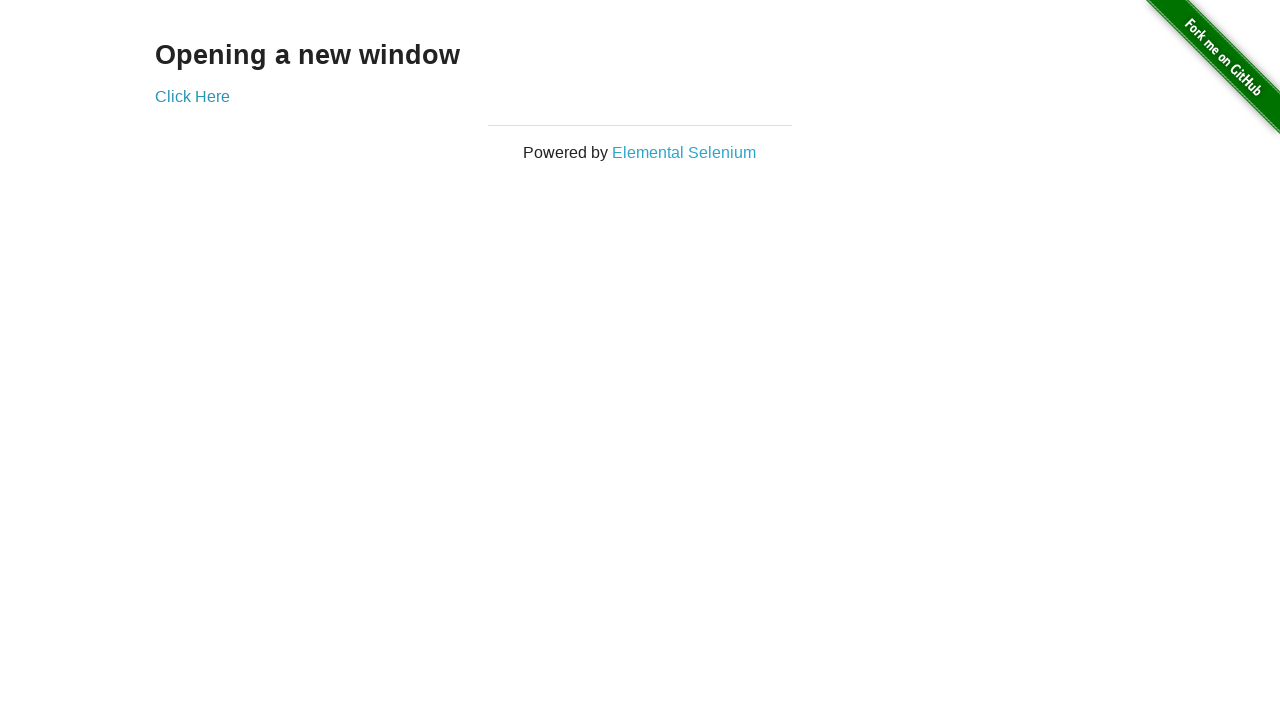

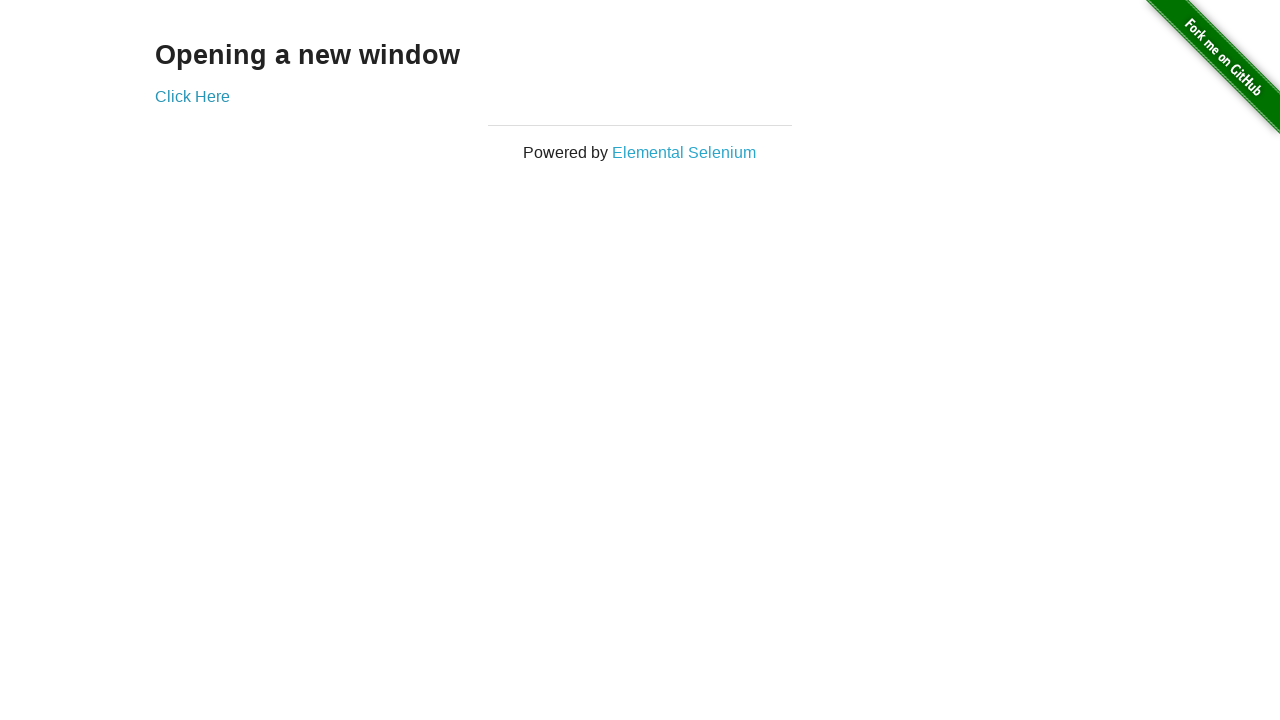